Tests notification message functionality by clicking a link that triggers a notification and verifying the success message is displayed correctly.

Starting URL: http://the-internet.herokuapp.com/notification_message_rendered

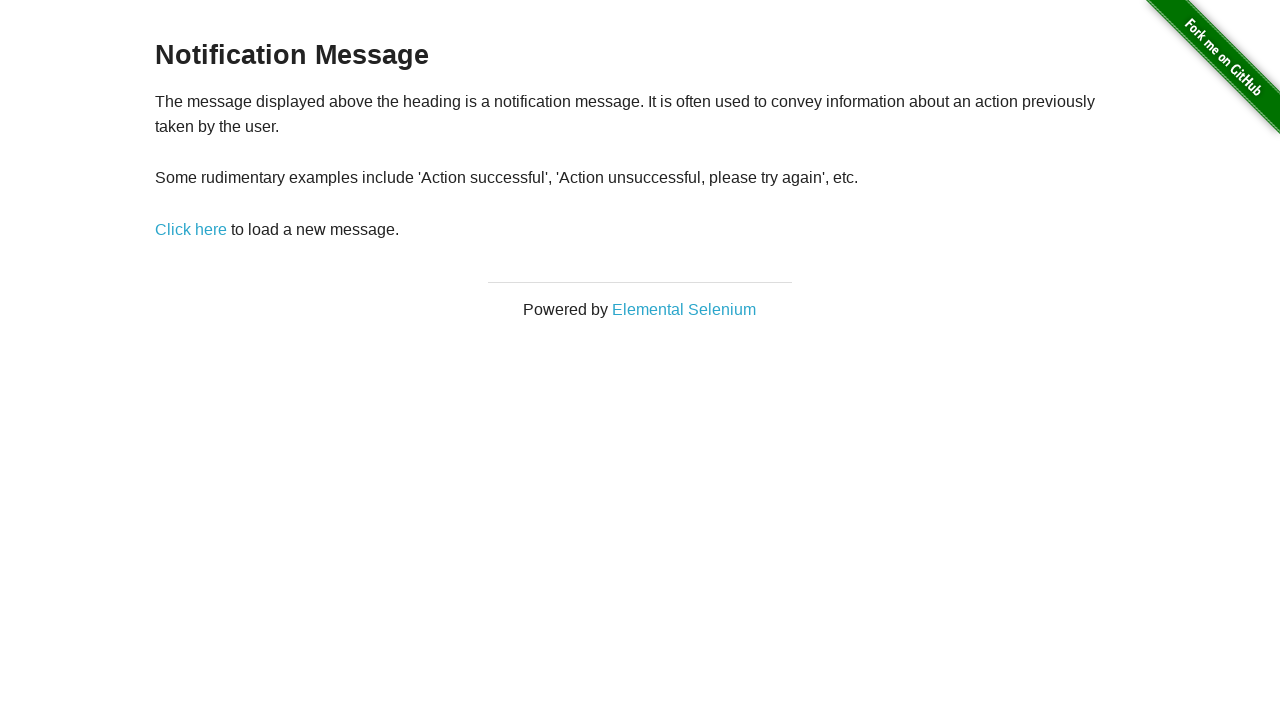

Clicked notification message link at (191, 229) on #content a[href='/notification_message']
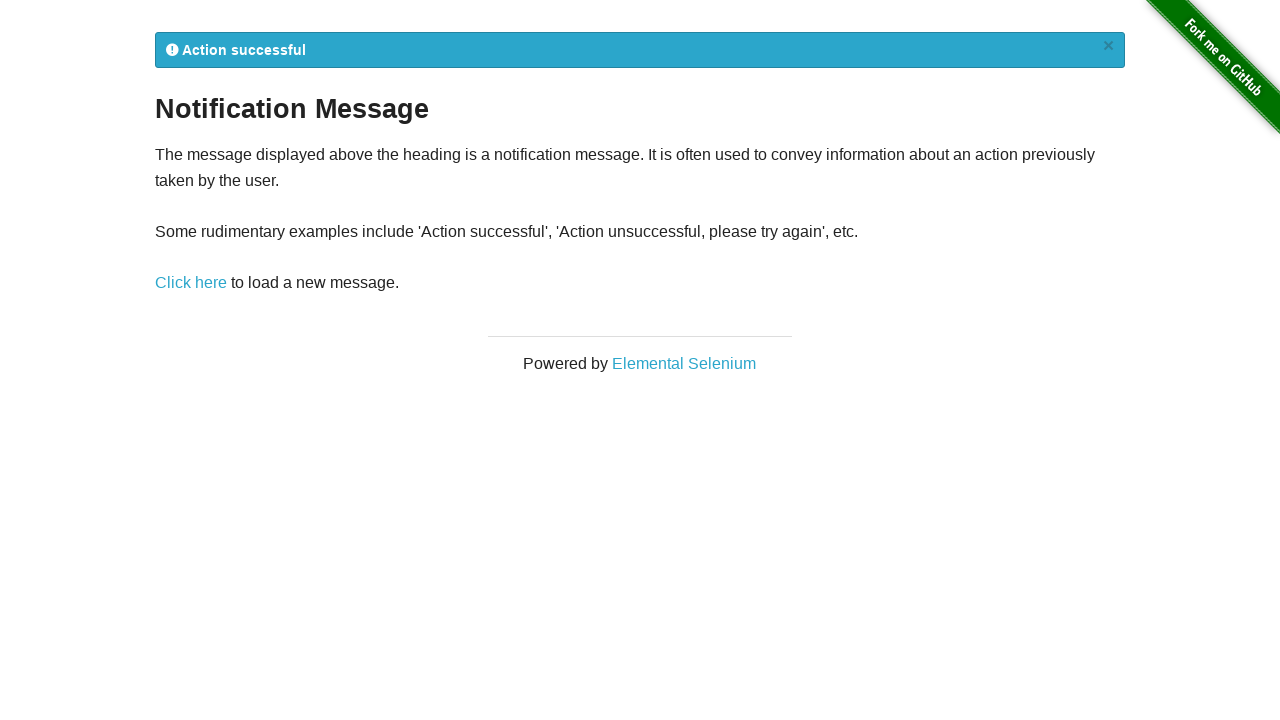

Flash notification element appeared
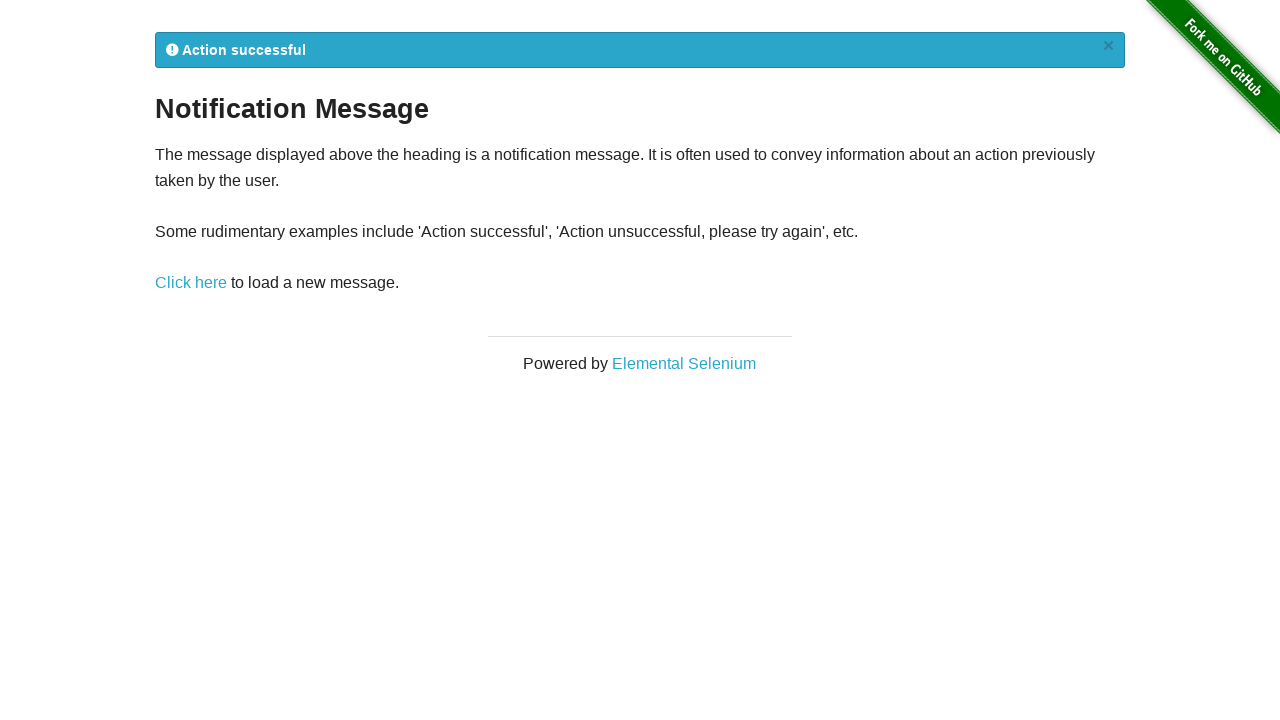

Retrieved flash notification text content
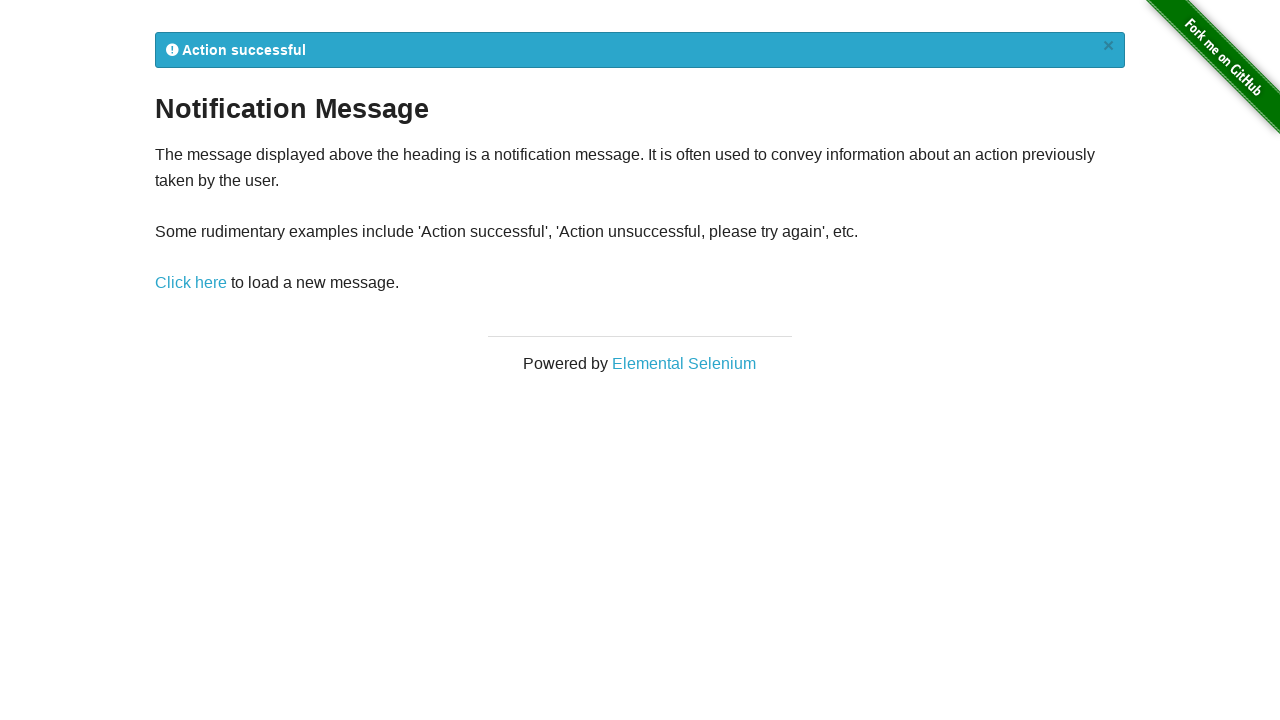

Verified 'Action successful' message in notification
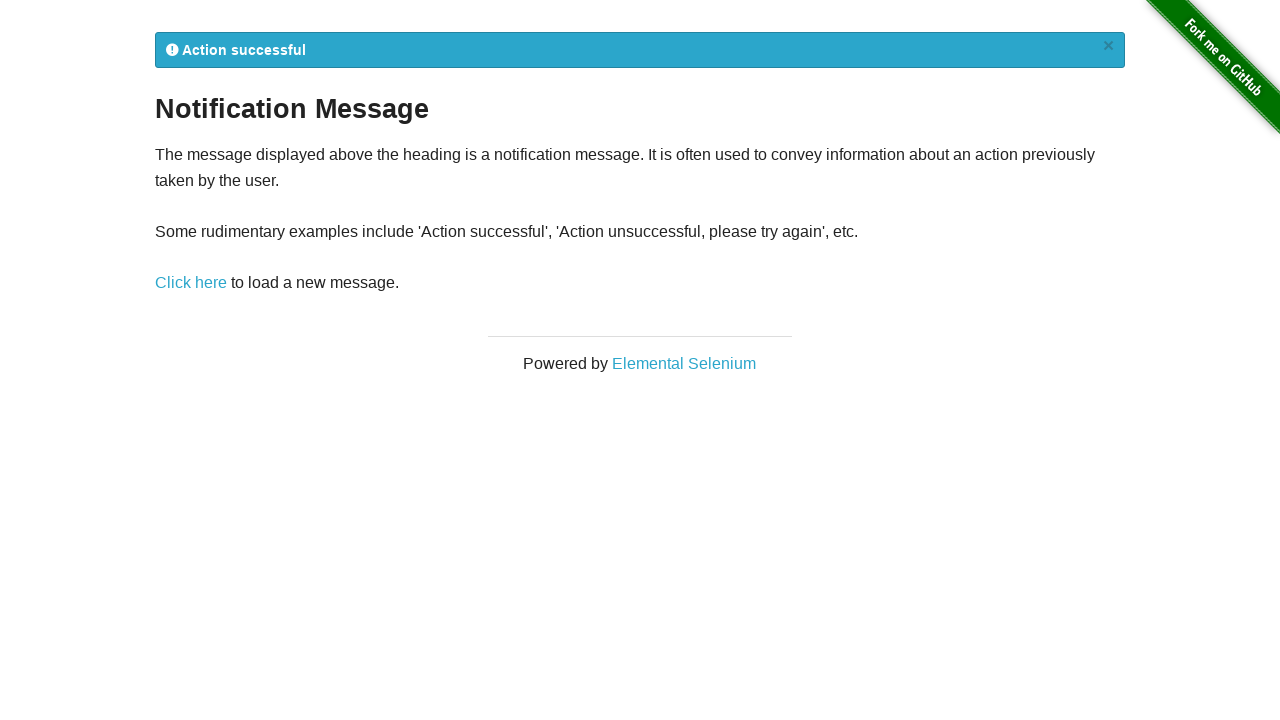

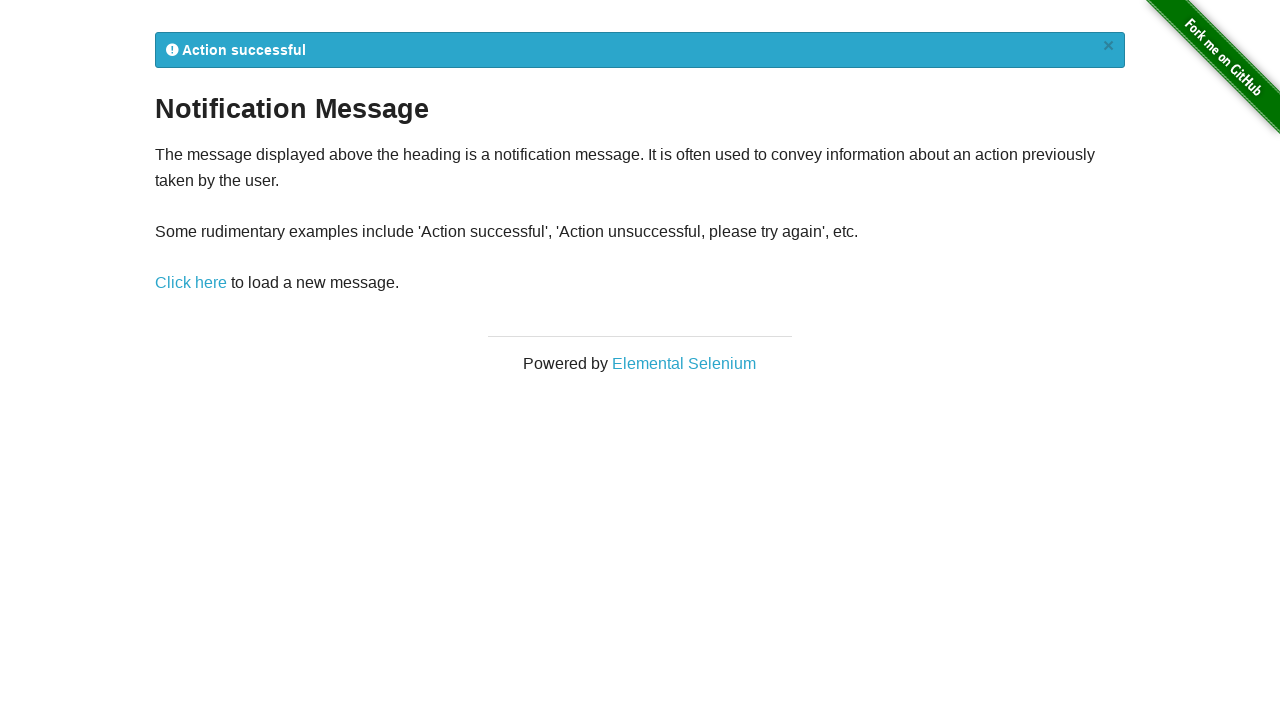